Tests JavaScript confirm alert by clicking a button to trigger the alert, dismissing it by clicking Cancel, and verifying the result message shows "You clicked: Cancel"

Starting URL: https://testcenter.techproeducation.com/index.php?page=javascript-alerts

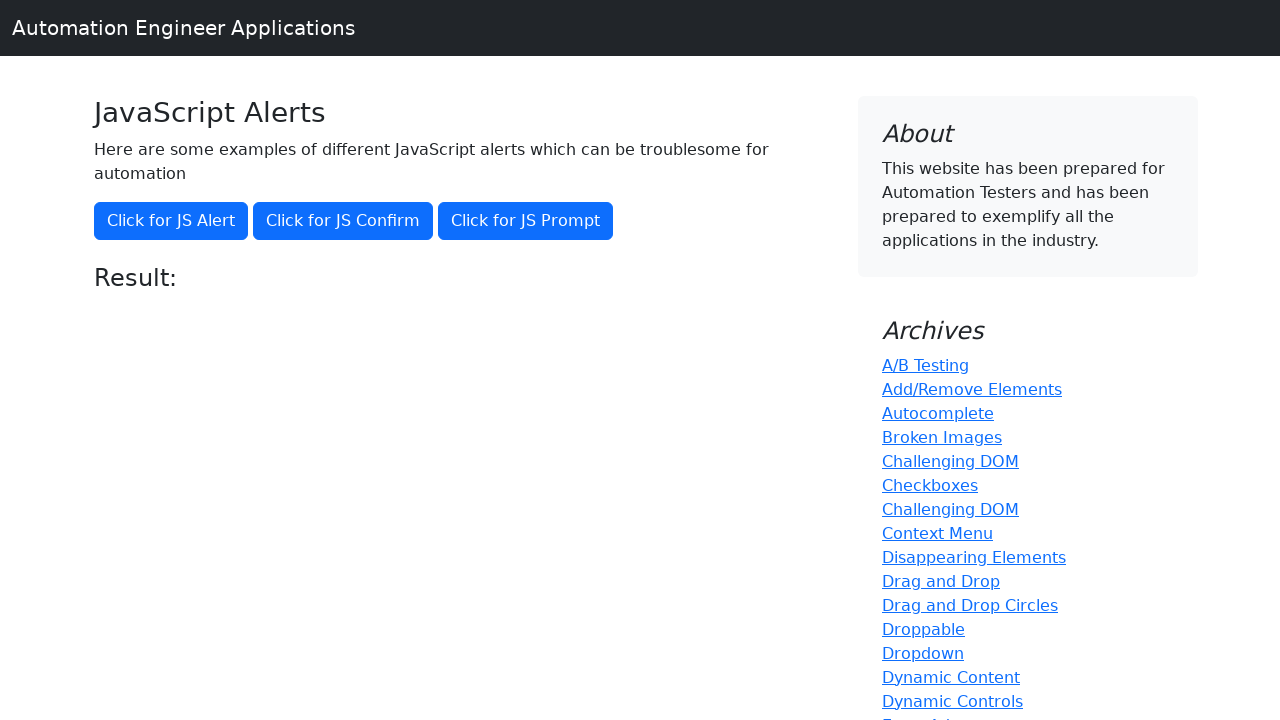

Clicked button to trigger JavaScript confirm alert at (343, 221) on xpath=//button[@onclick='jsConfirm()']
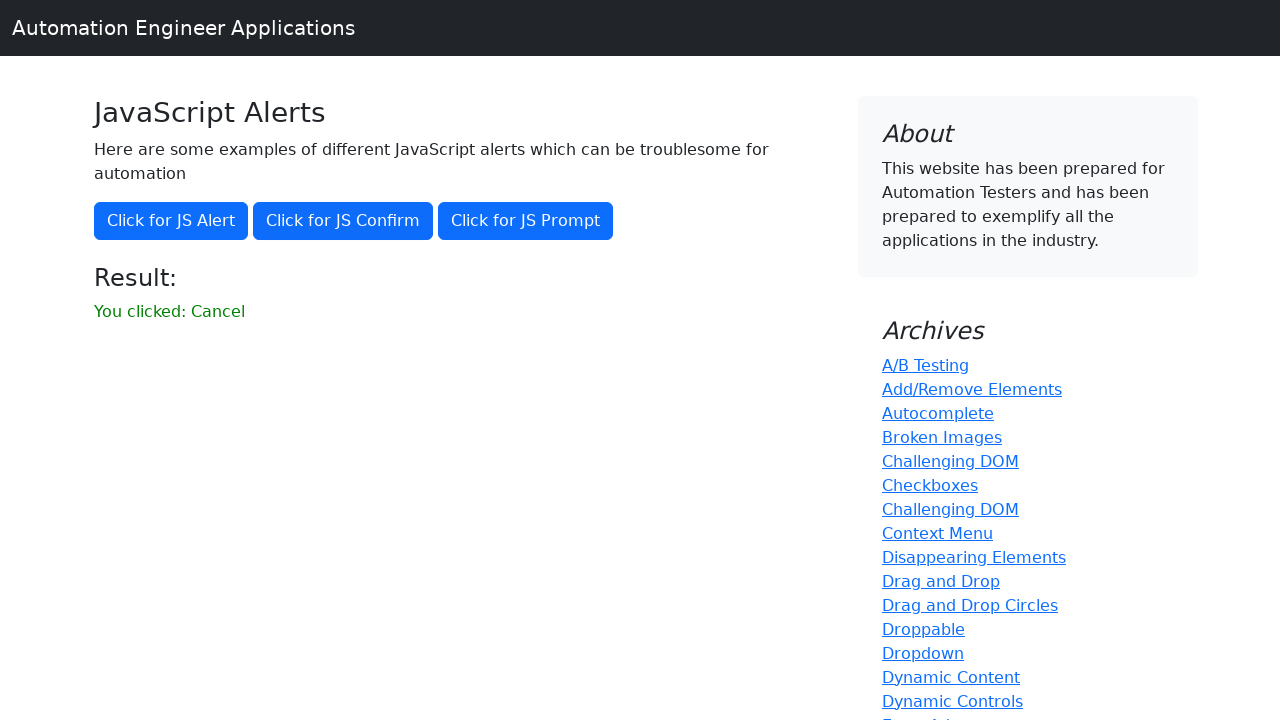

Set up dialog handler to dismiss the confirm alert
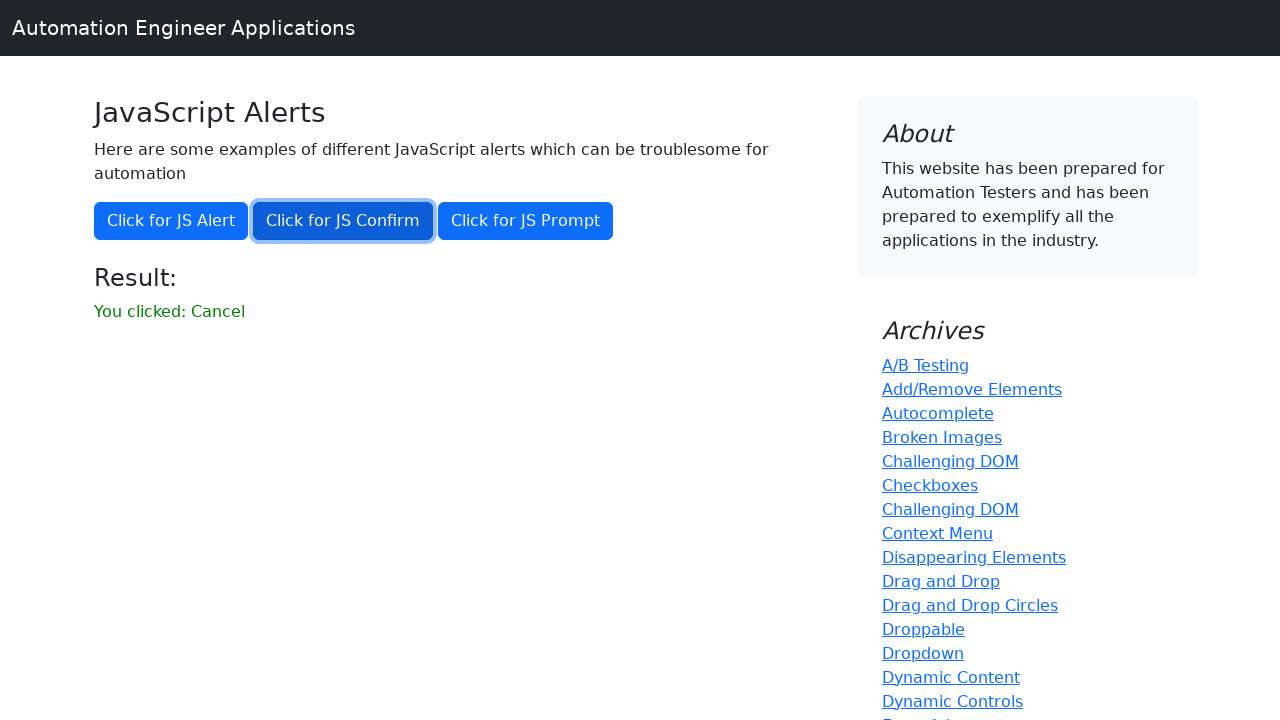

Clicked button again to trigger confirm alert with handler active at (343, 221) on xpath=//button[@onclick='jsConfirm()']
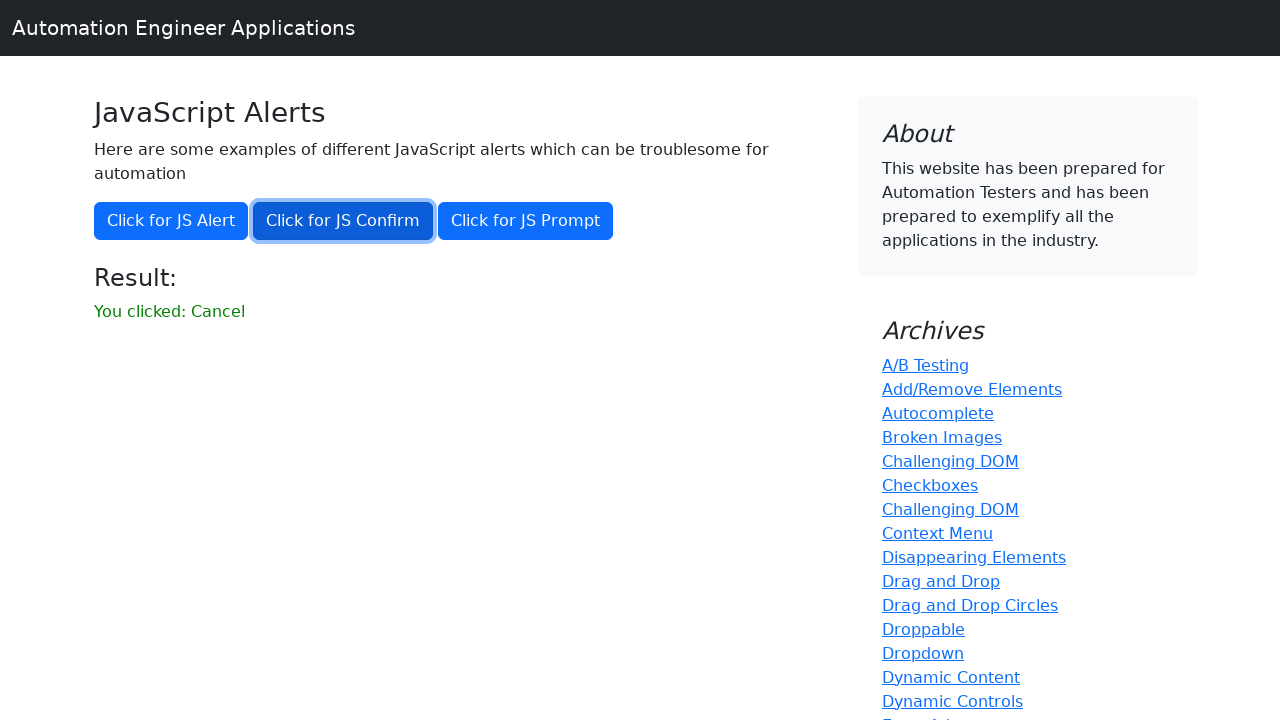

Waited for result message to appear
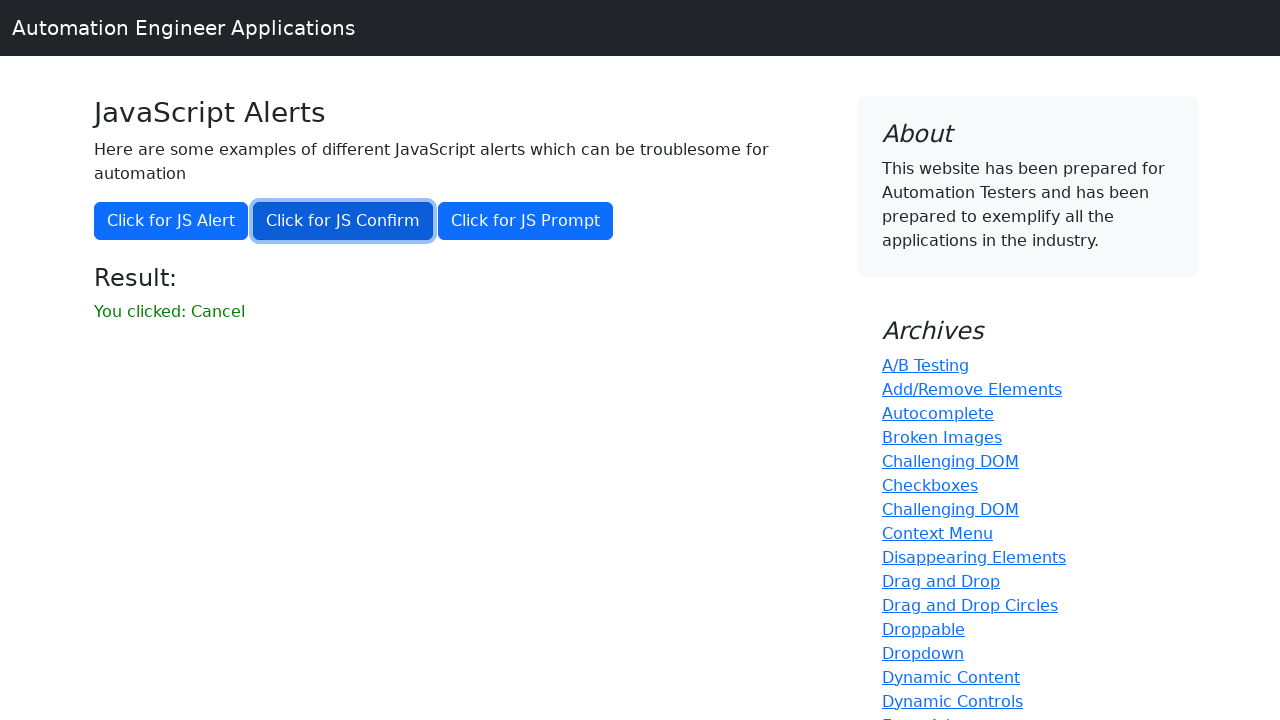

Retrieved result text: 'You clicked: Cancel'
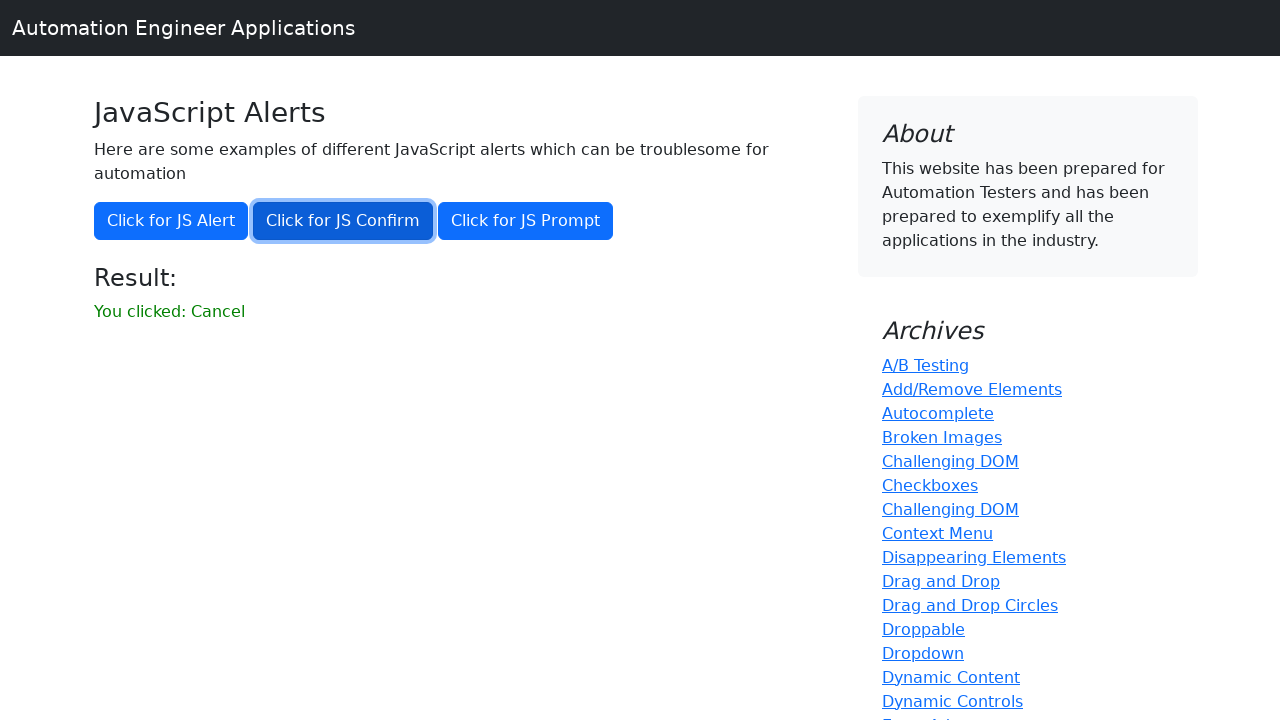

Verified result message shows 'You clicked: Cancel'
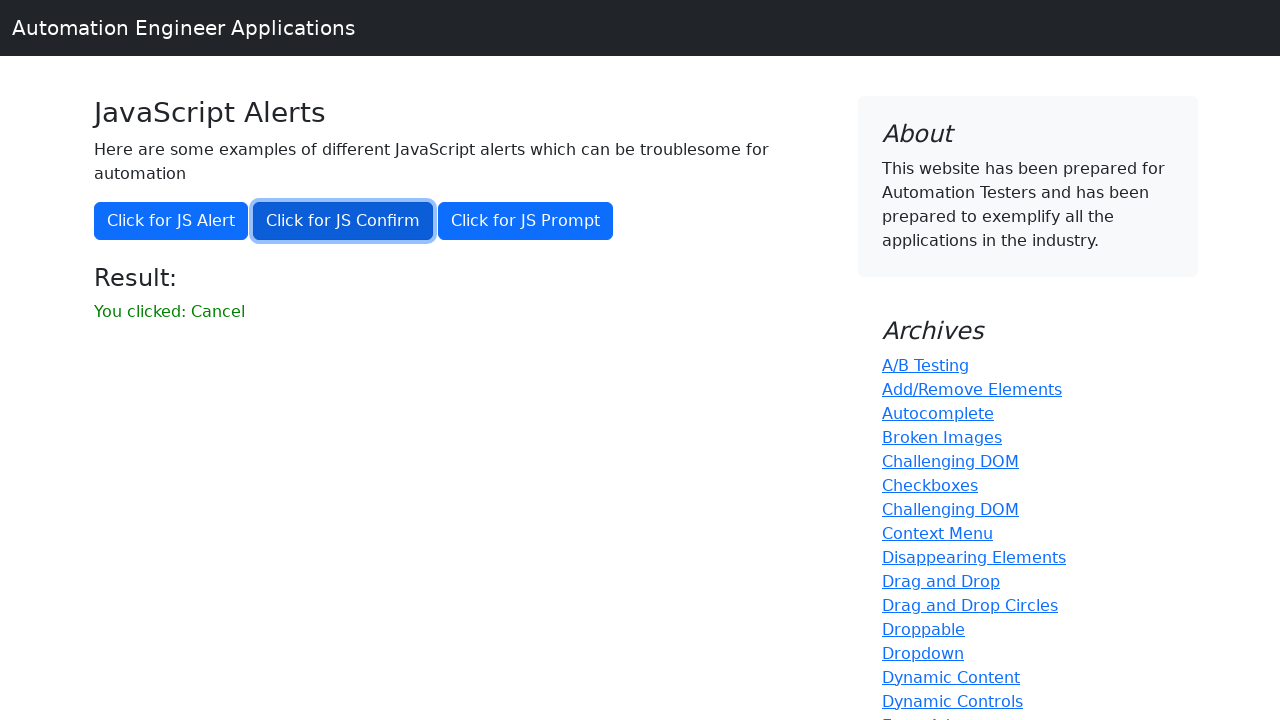

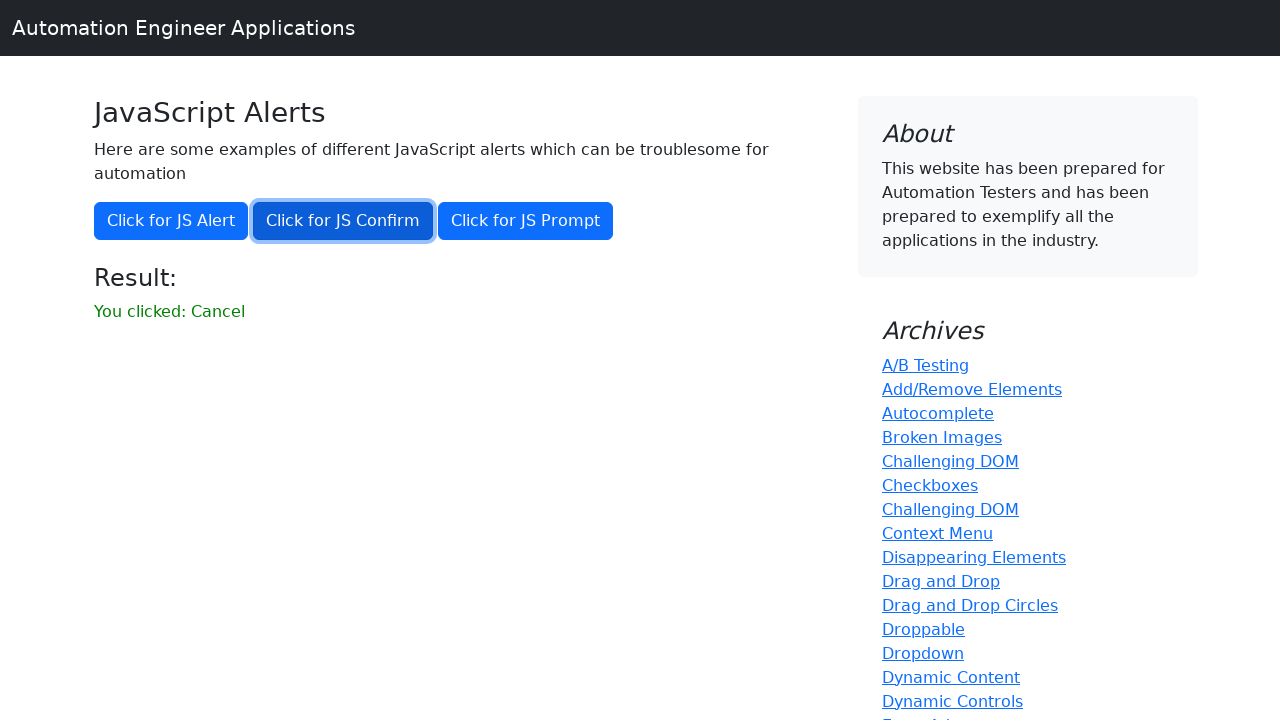